Tests editing a record in a web table by clicking edit, modifying fields, and submitting

Starting URL: https://demoqa.com/webtables

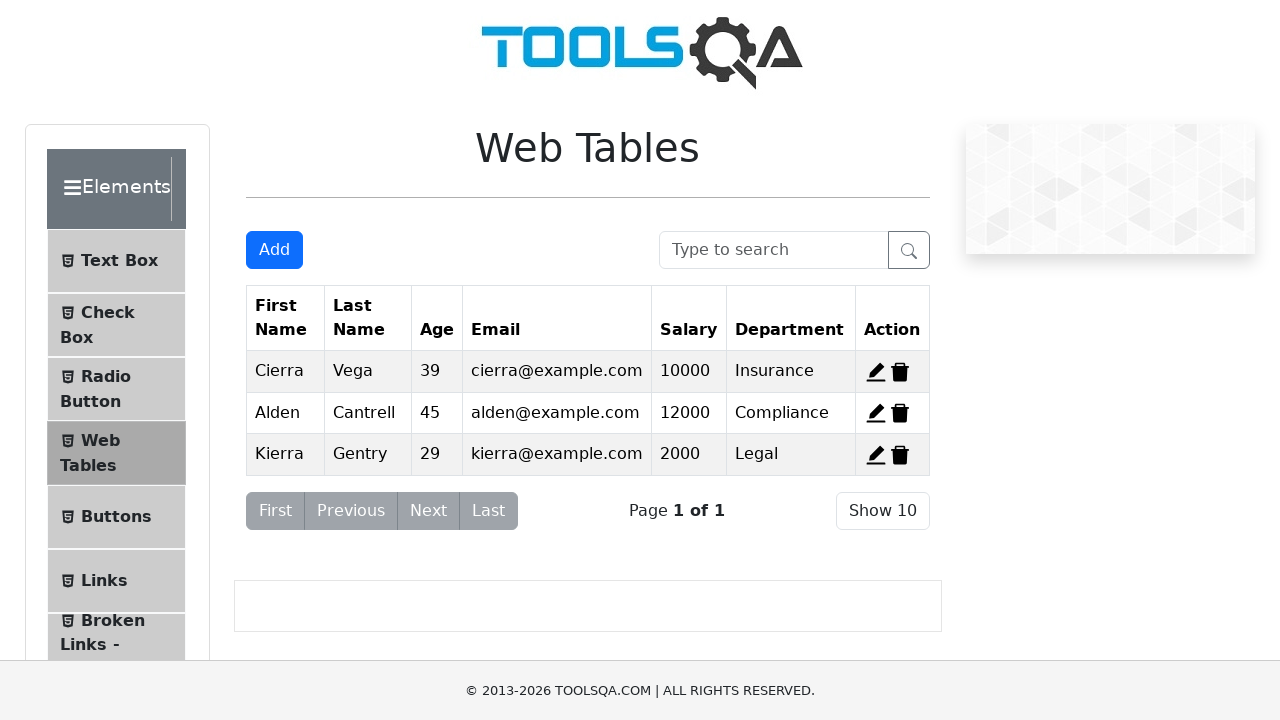

Clicked edit button for record 2 at (876, 413) on xpath=//span[@id='edit-record-2']//*[@stroke='currentColor']
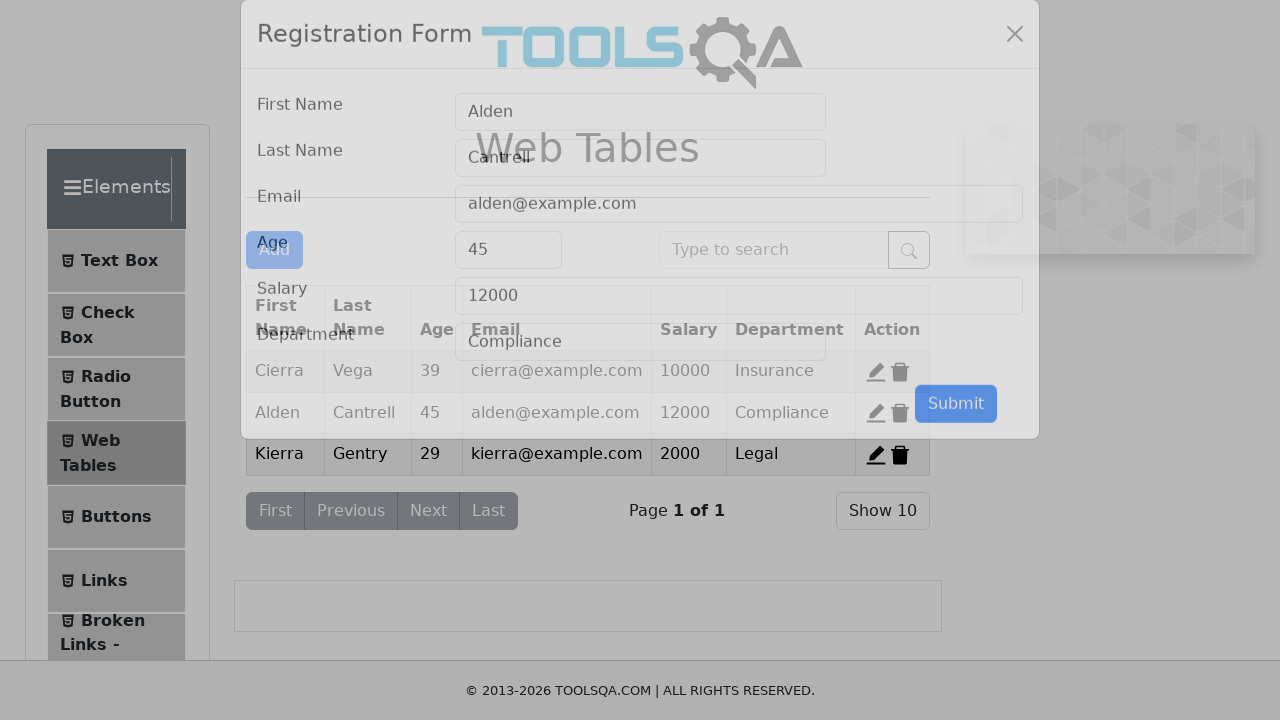

Cleared firstName field on #firstName
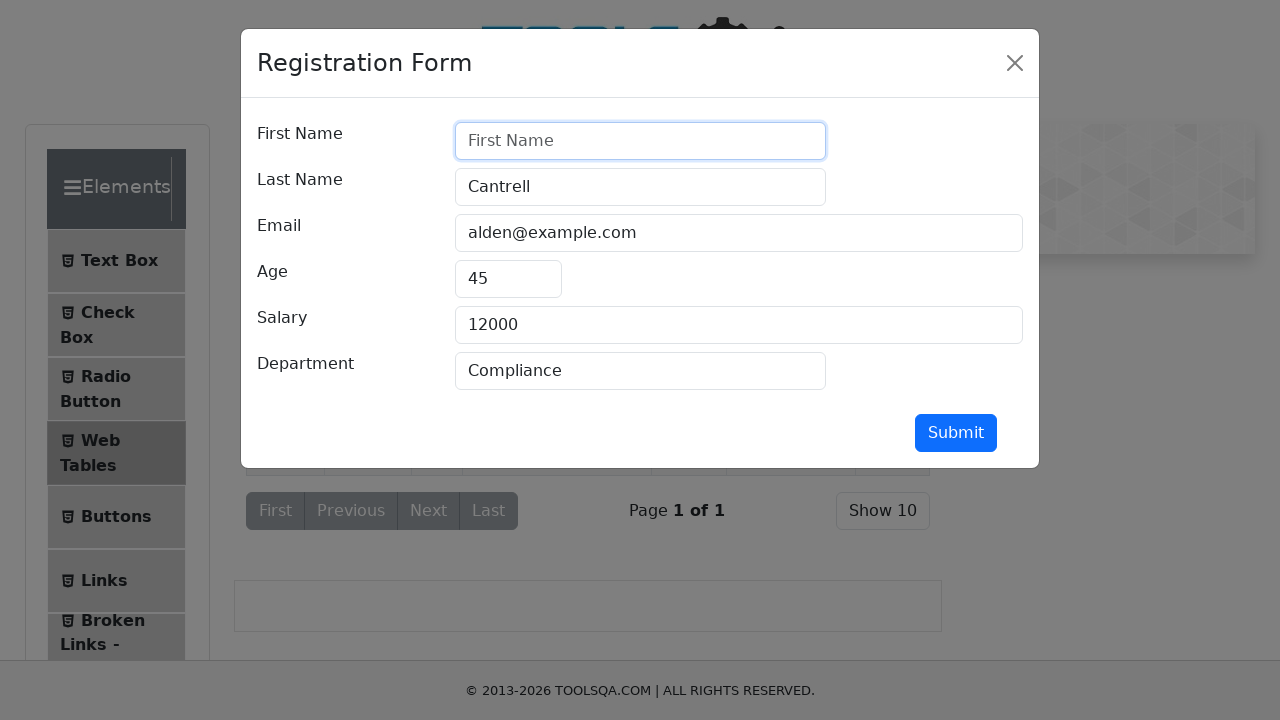

Filled firstName field with 'Shamim' on #firstName
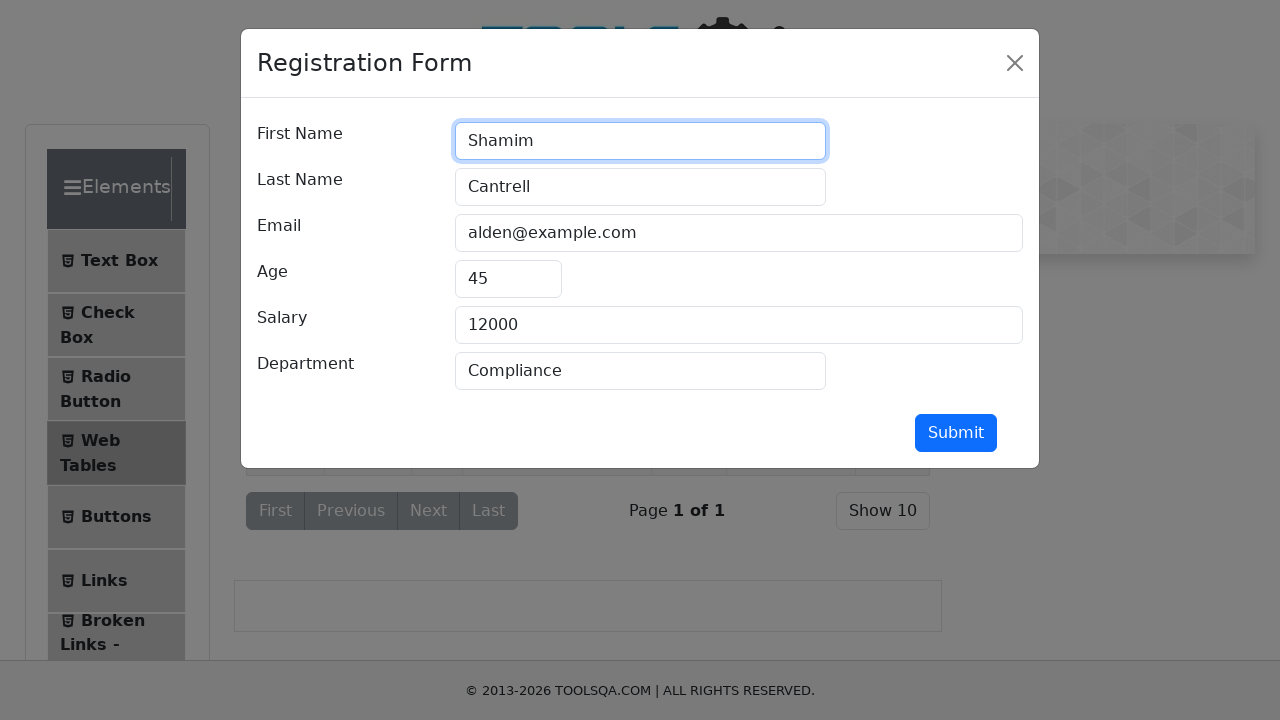

Cleared age field on #age
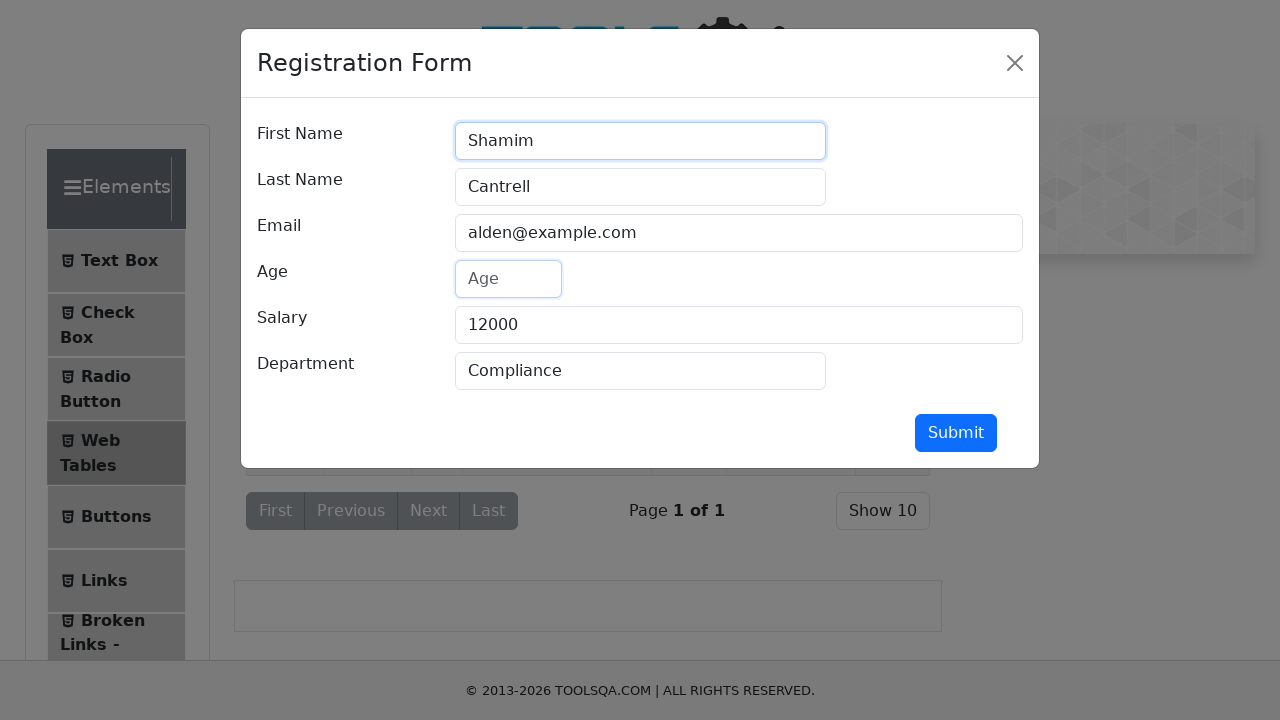

Filled age field with '25' on #age
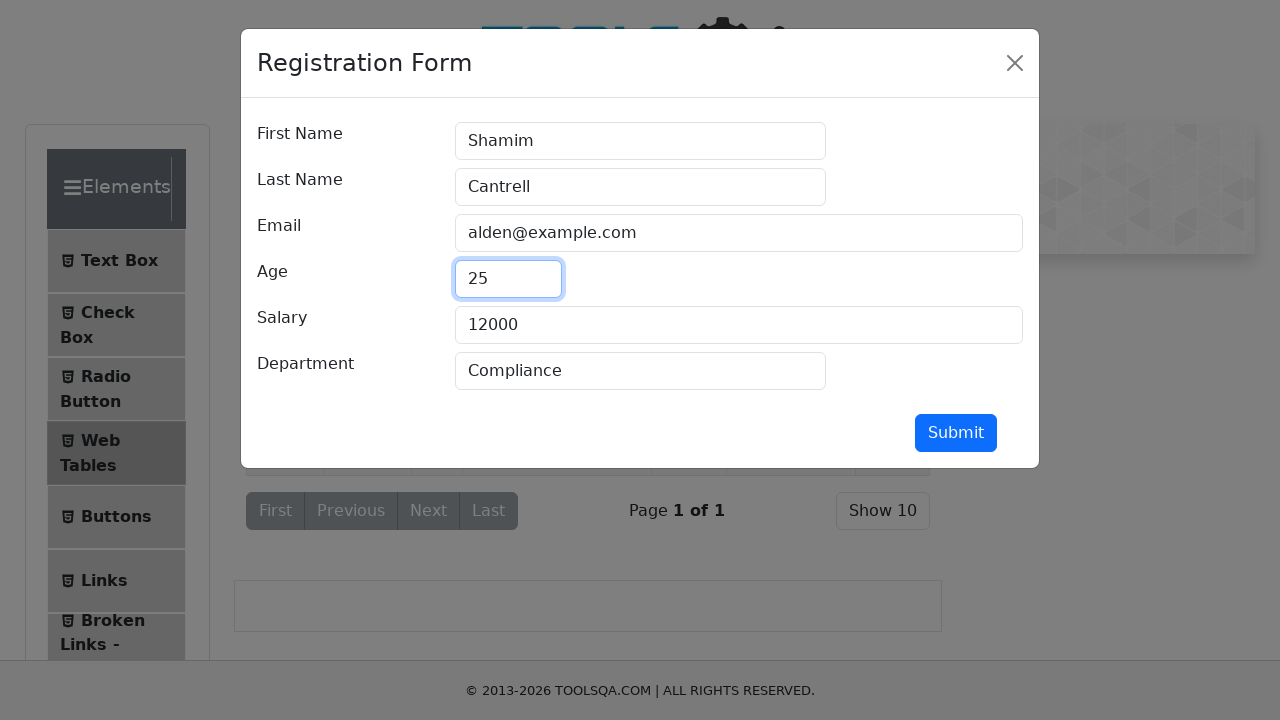

Clicked submit button to save record changes at (956, 433) on #submit
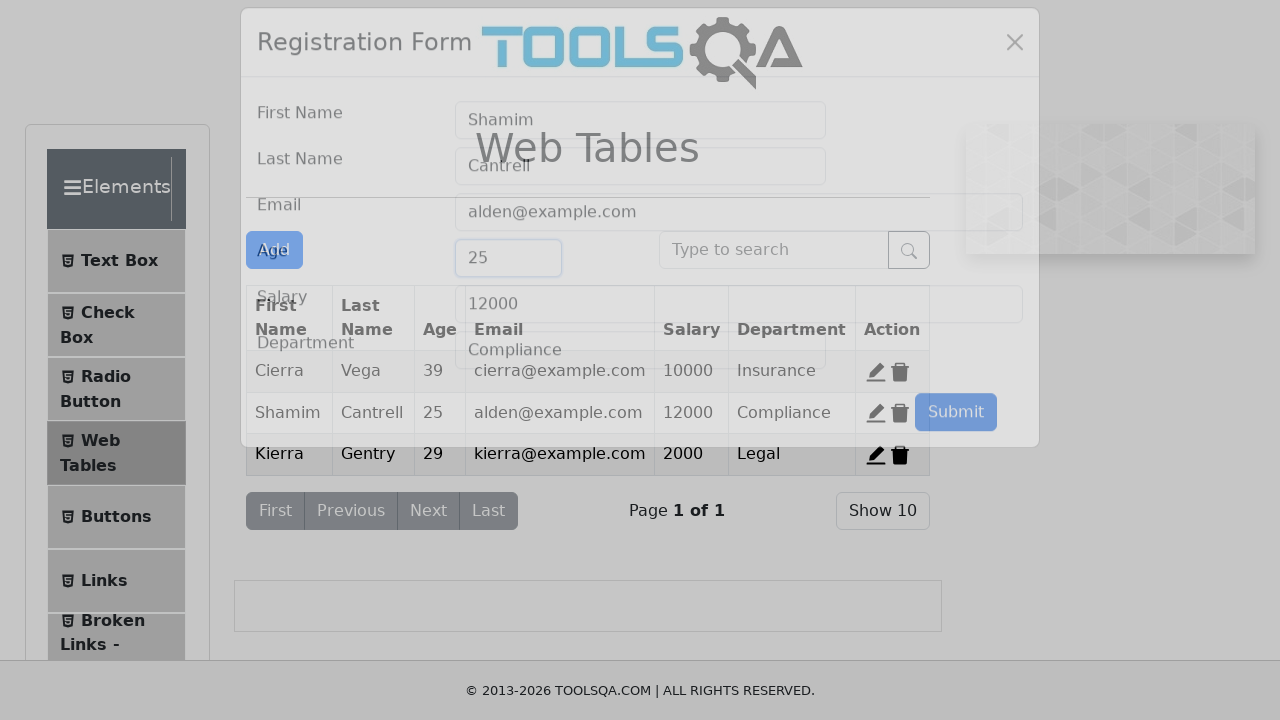

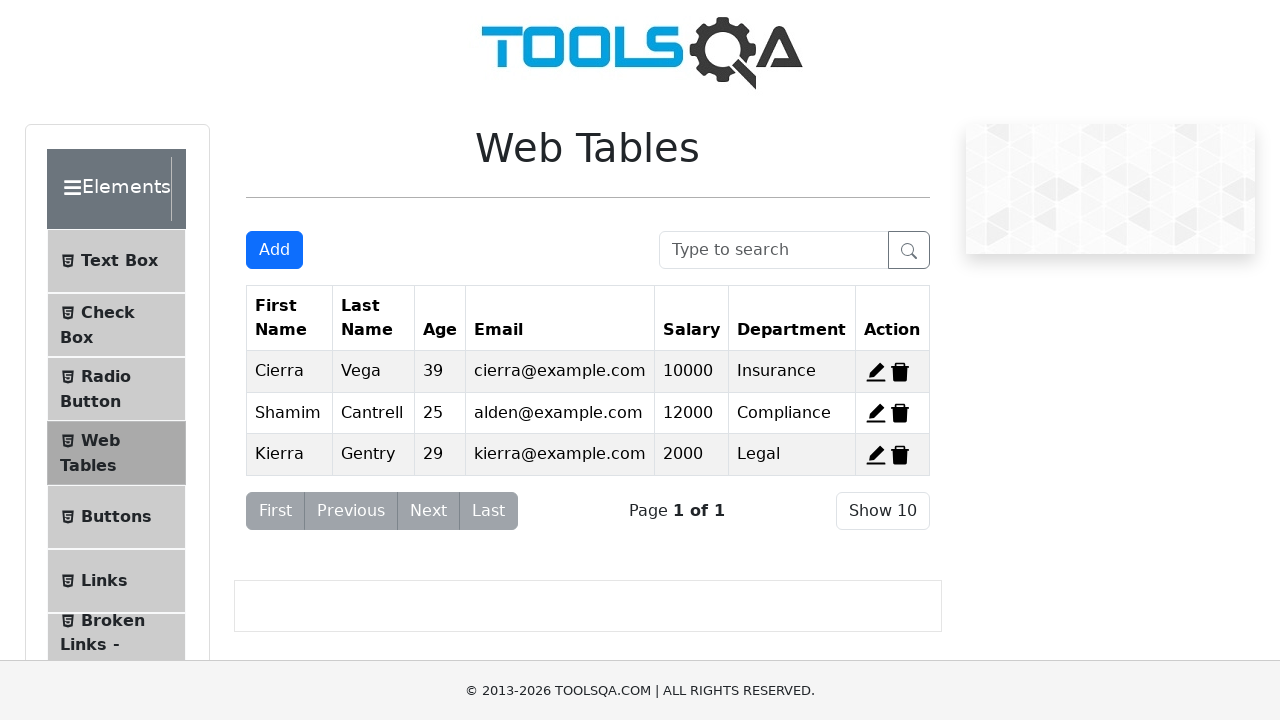